Tests radio button and checkbox interactions including selecting all, deselecting all, and selecting specific checkboxes based on various conditions

Starting URL: https://testautomationpractice.blogspot.com/

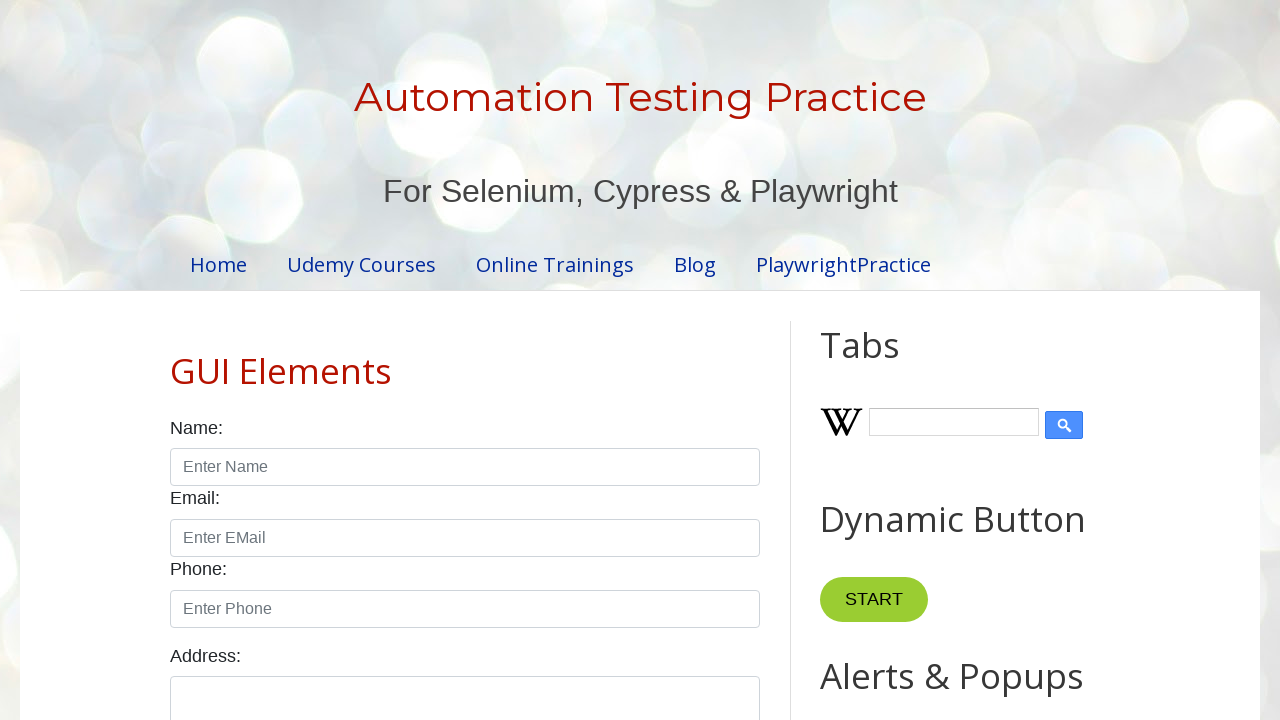

Clicked male radio button at (176, 360) on //input[@id="male"]
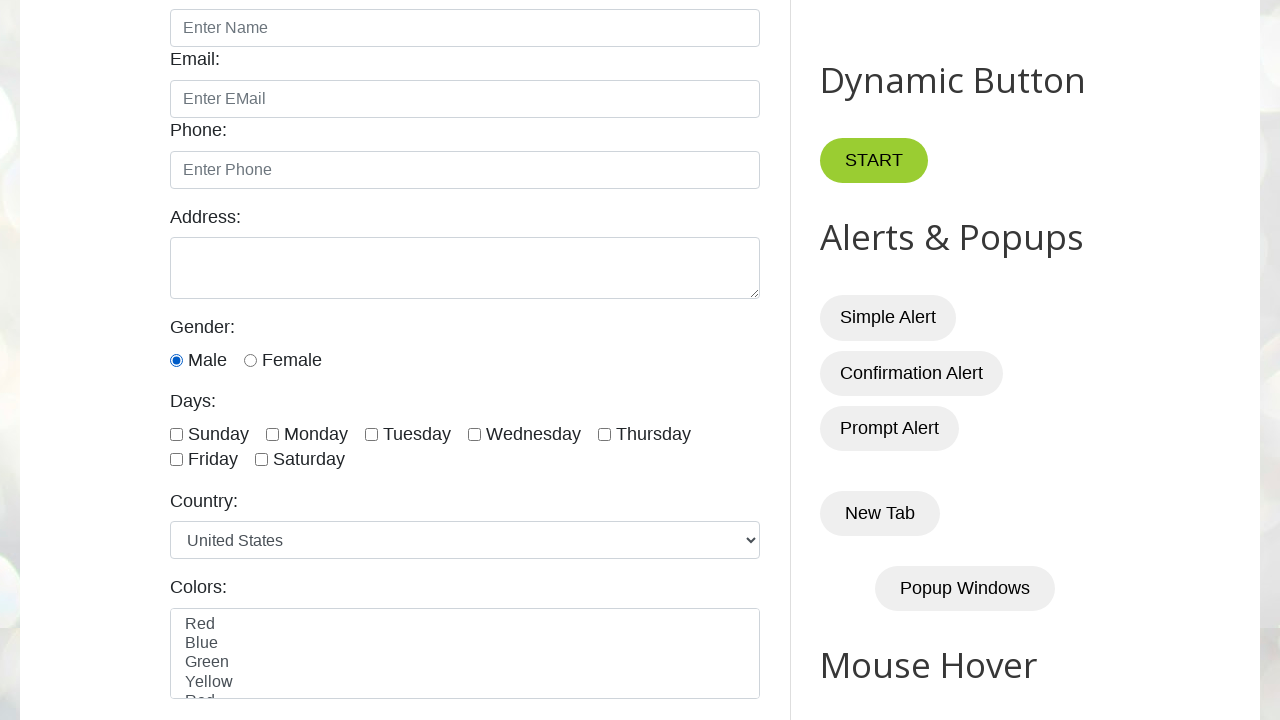

Retrieved all checkboxes from the page
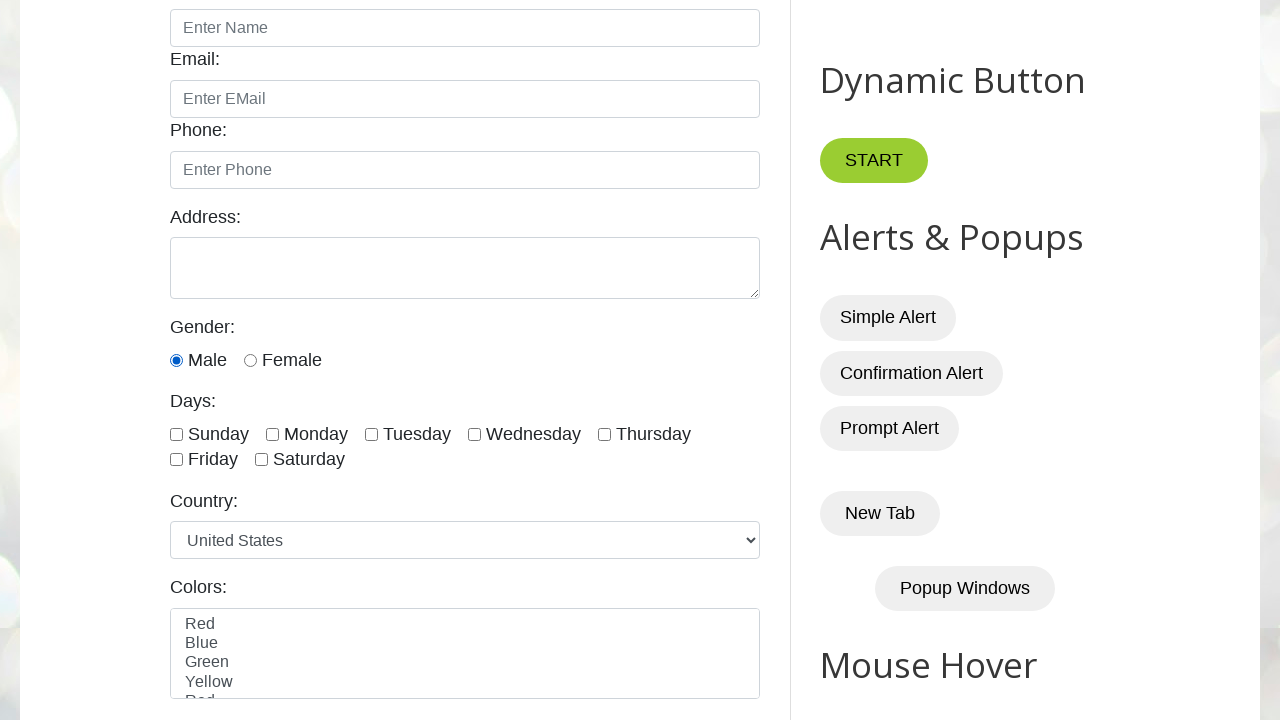

Clicked checkbox to select it at (176, 434) on //input[@class="form-check-input" and @type="checkbox"] >> nth=0
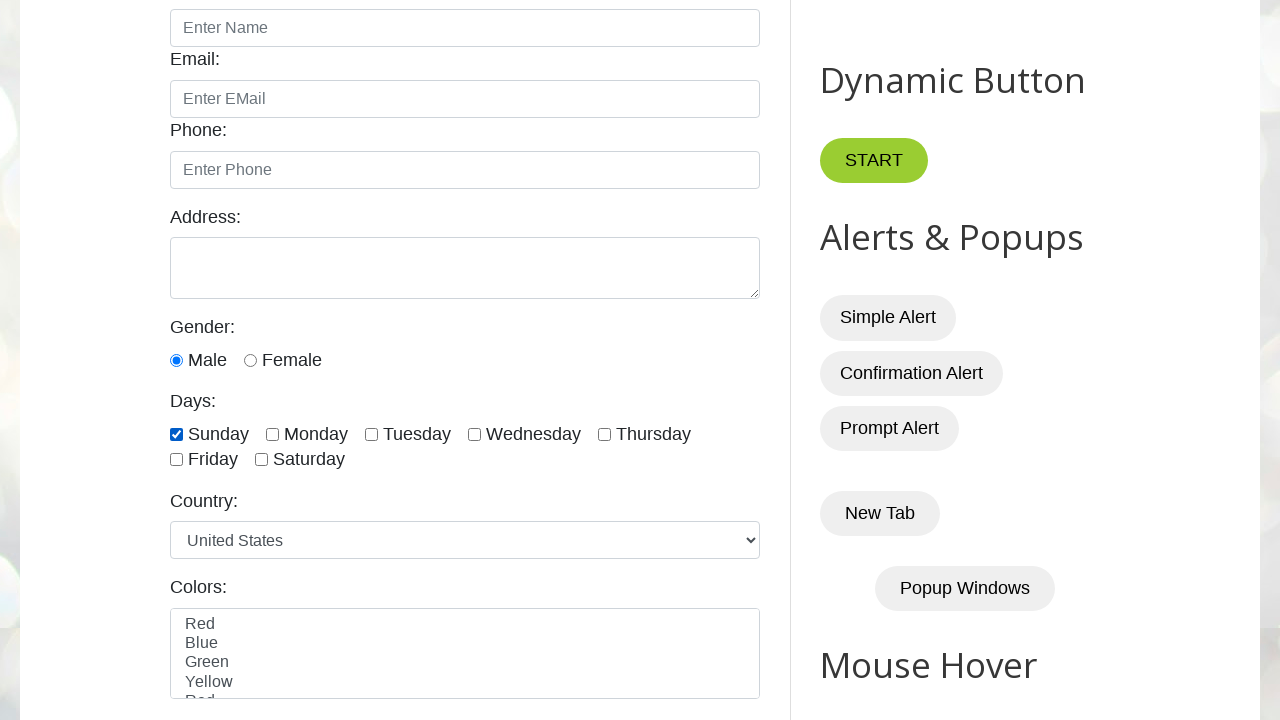

Clicked checkbox to select it at (272, 434) on //input[@class="form-check-input" and @type="checkbox"] >> nth=1
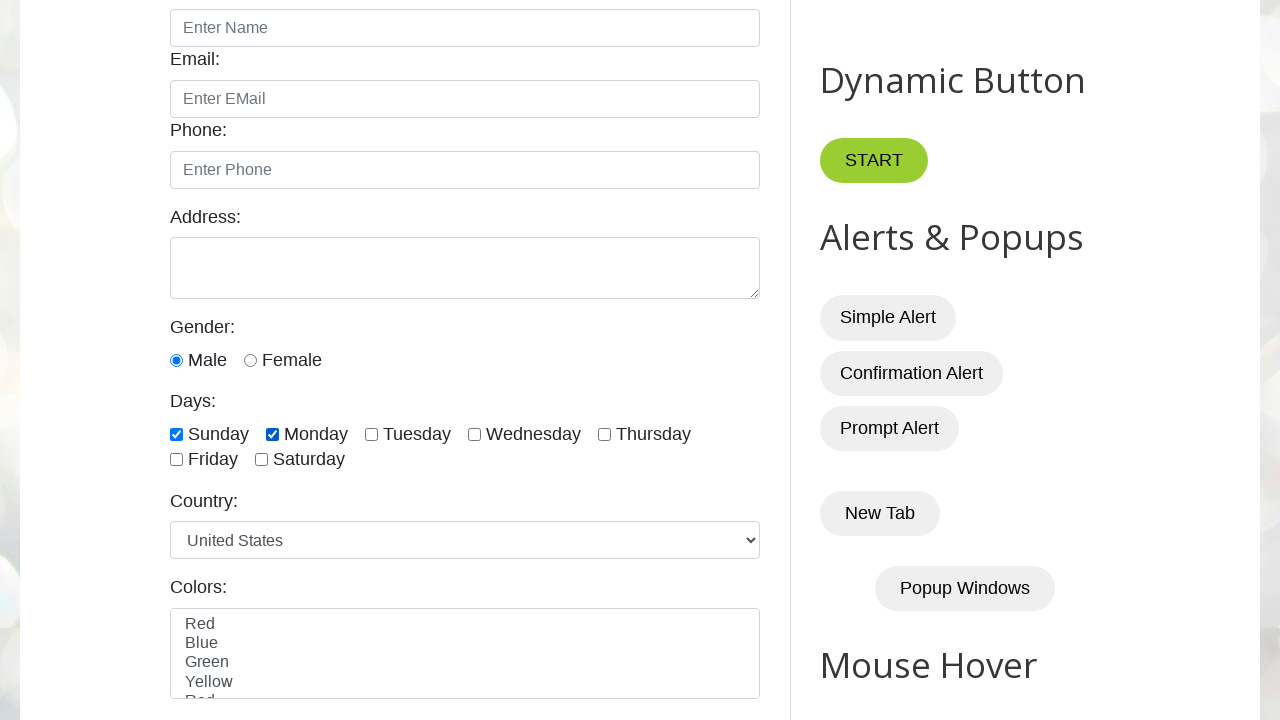

Clicked checkbox to select it at (372, 434) on //input[@class="form-check-input" and @type="checkbox"] >> nth=2
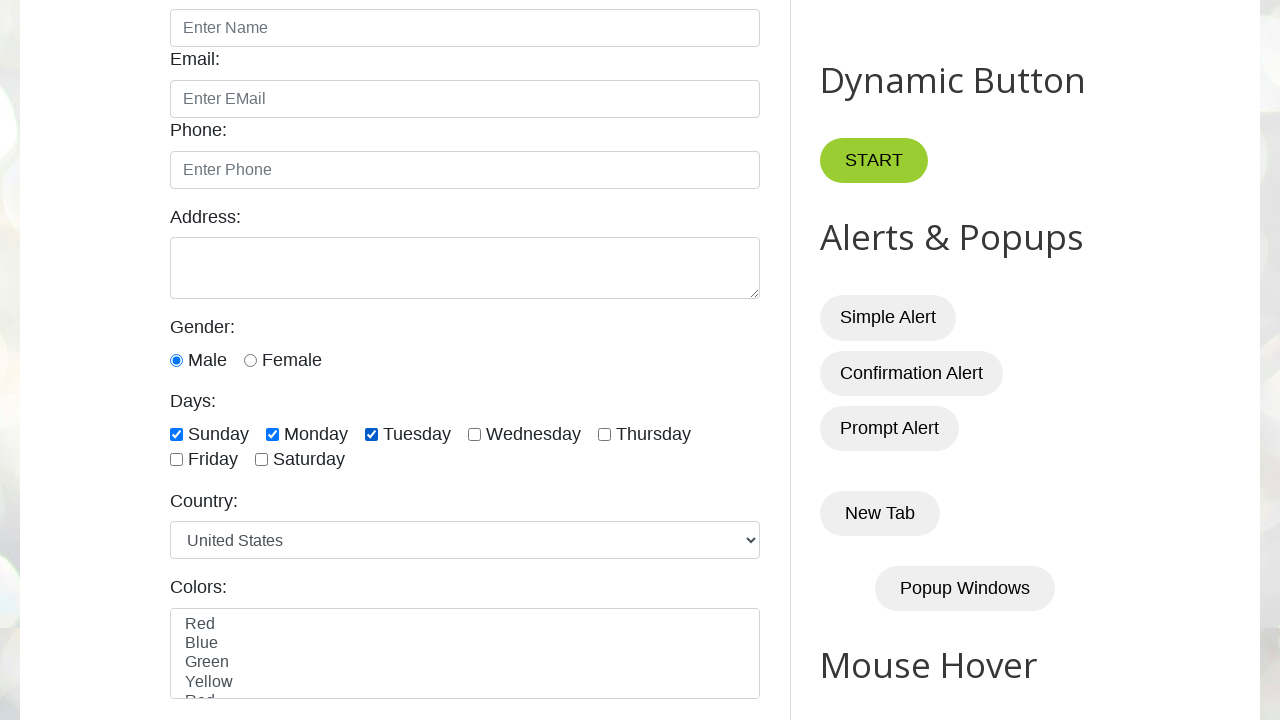

Clicked checkbox to select it at (474, 434) on //input[@class="form-check-input" and @type="checkbox"] >> nth=3
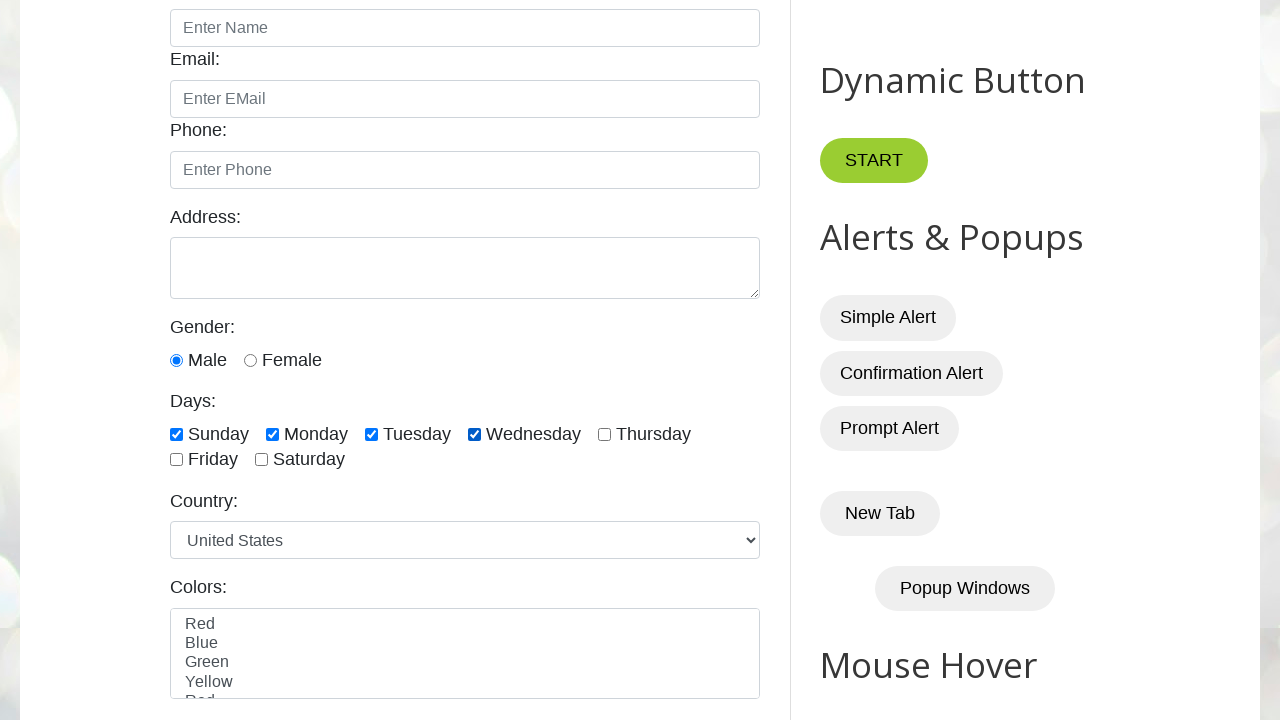

Clicked checkbox to select it at (604, 434) on //input[@class="form-check-input" and @type="checkbox"] >> nth=4
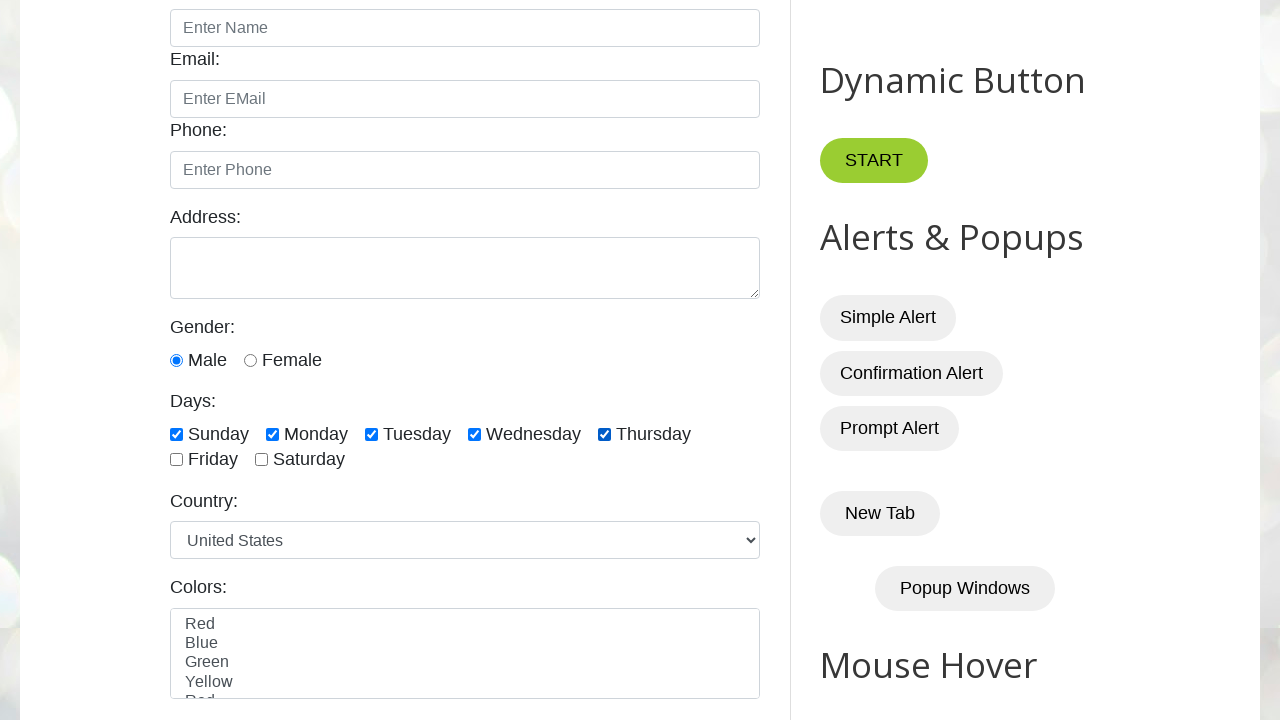

Clicked checkbox to select it at (176, 460) on //input[@class="form-check-input" and @type="checkbox"] >> nth=5
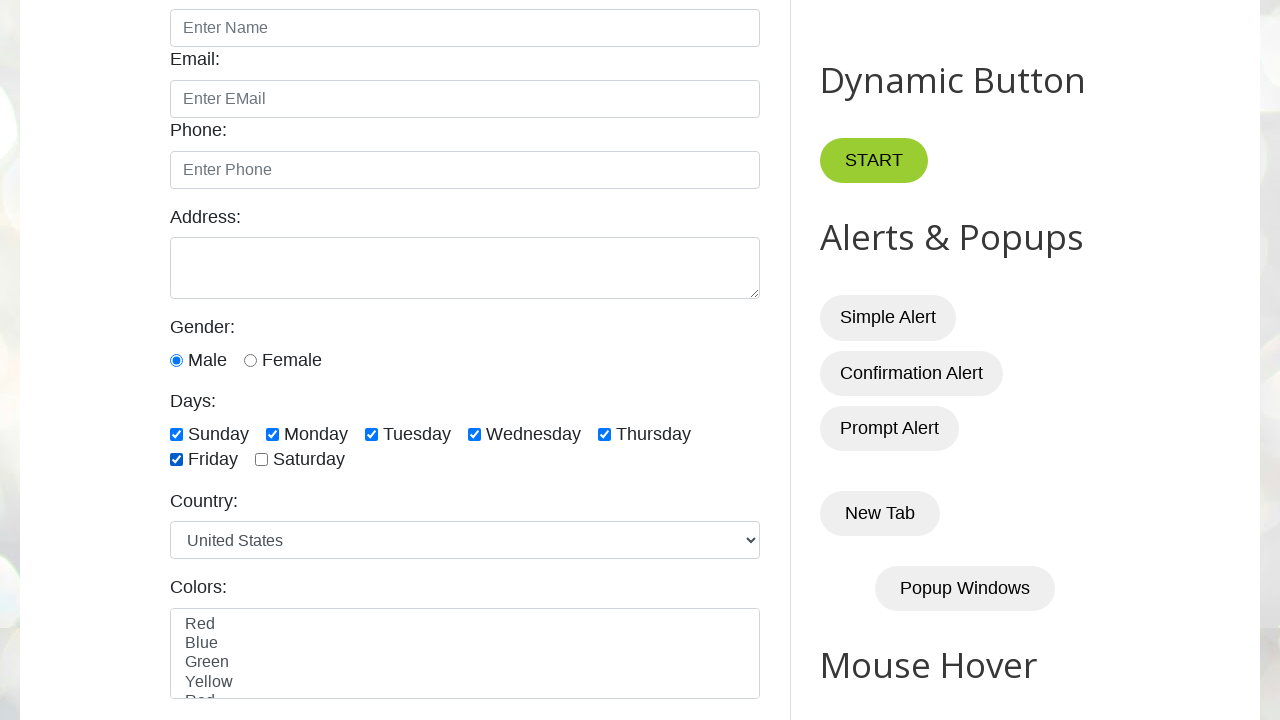

Clicked checkbox to select it at (262, 460) on //input[@class="form-check-input" and @type="checkbox"] >> nth=6
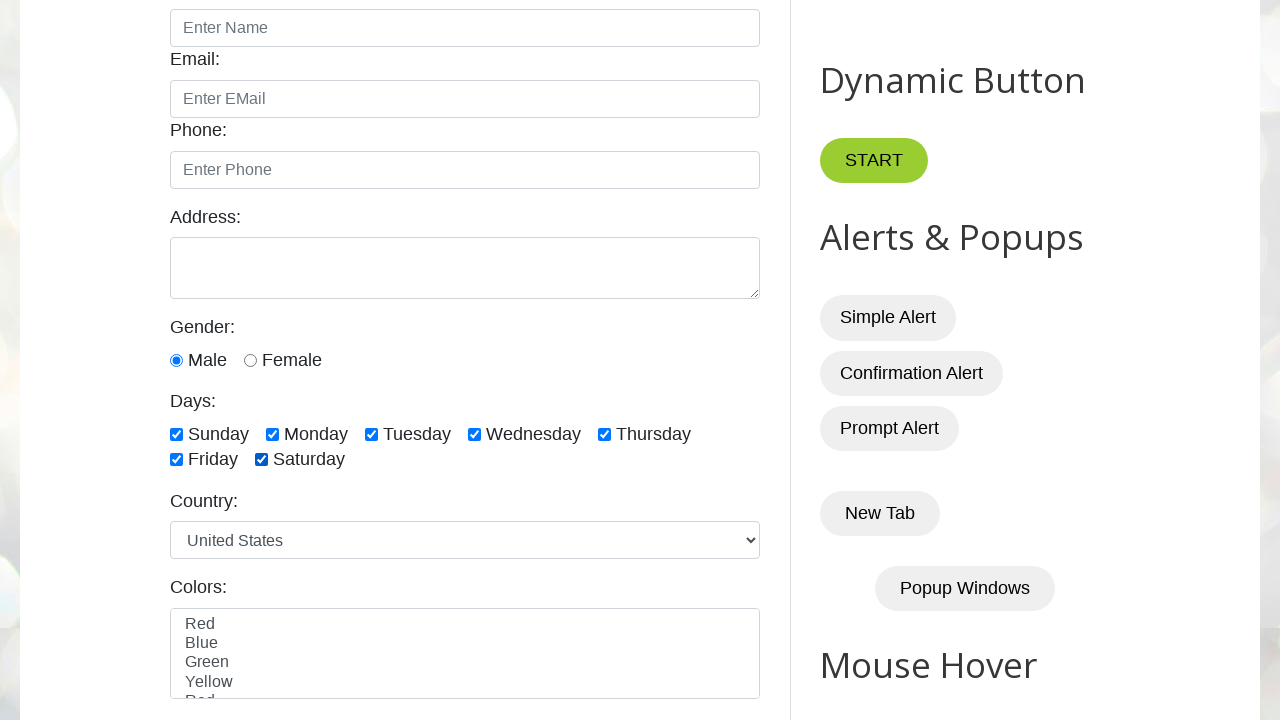

Clicked checkbox to deselect it at (176, 434) on //input[@class="form-check-input" and @type="checkbox"] >> nth=0
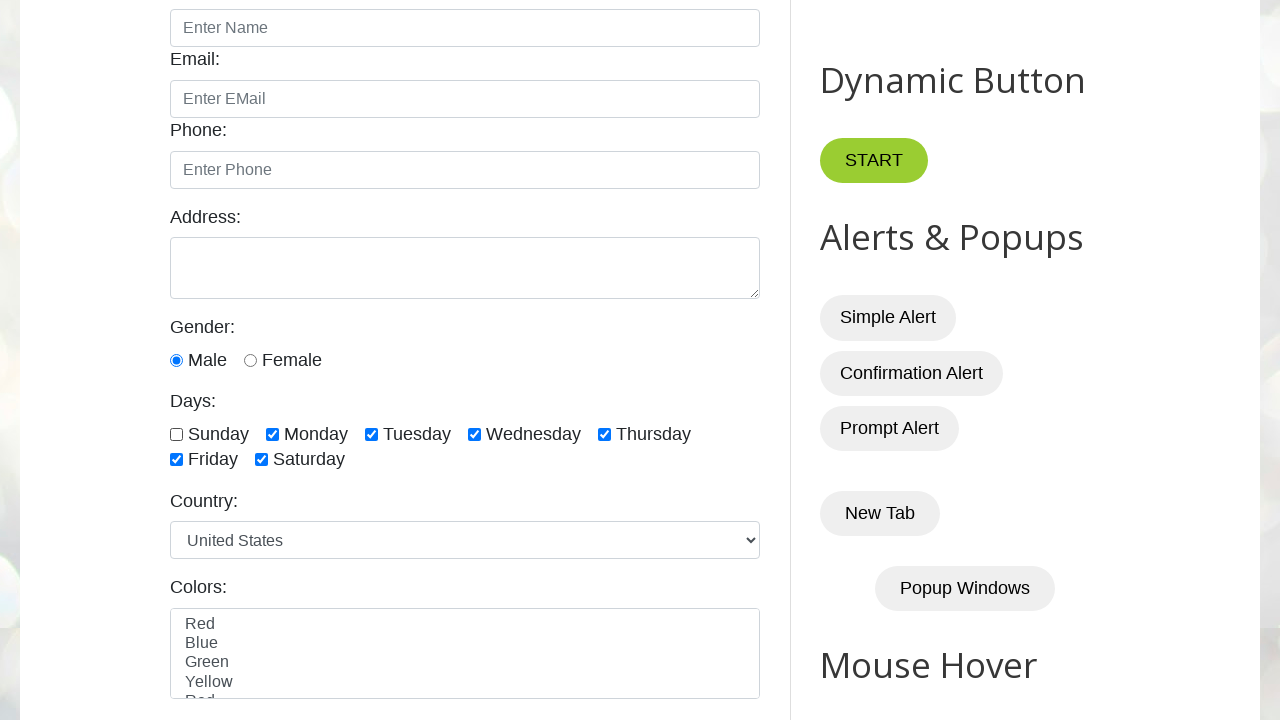

Clicked checkbox to deselect it at (272, 434) on //input[@class="form-check-input" and @type="checkbox"] >> nth=1
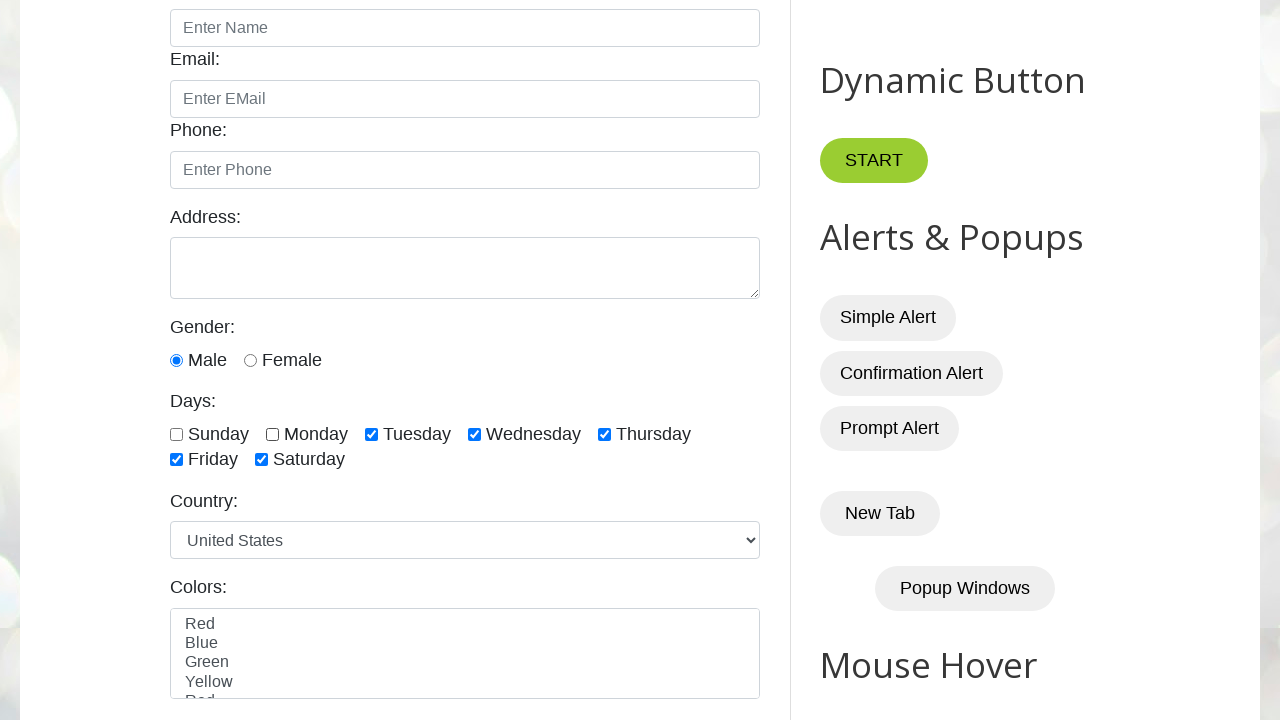

Clicked checkbox to deselect it at (372, 434) on //input[@class="form-check-input" and @type="checkbox"] >> nth=2
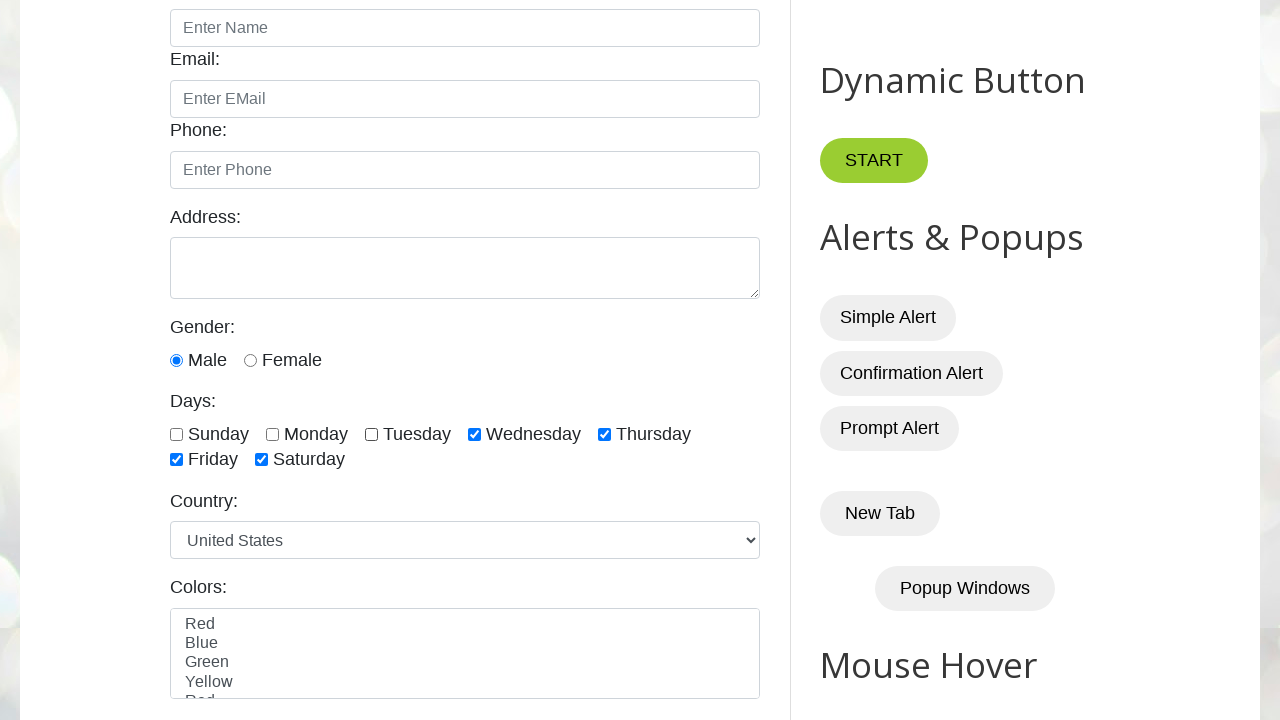

Clicked checkbox to deselect it at (474, 434) on //input[@class="form-check-input" and @type="checkbox"] >> nth=3
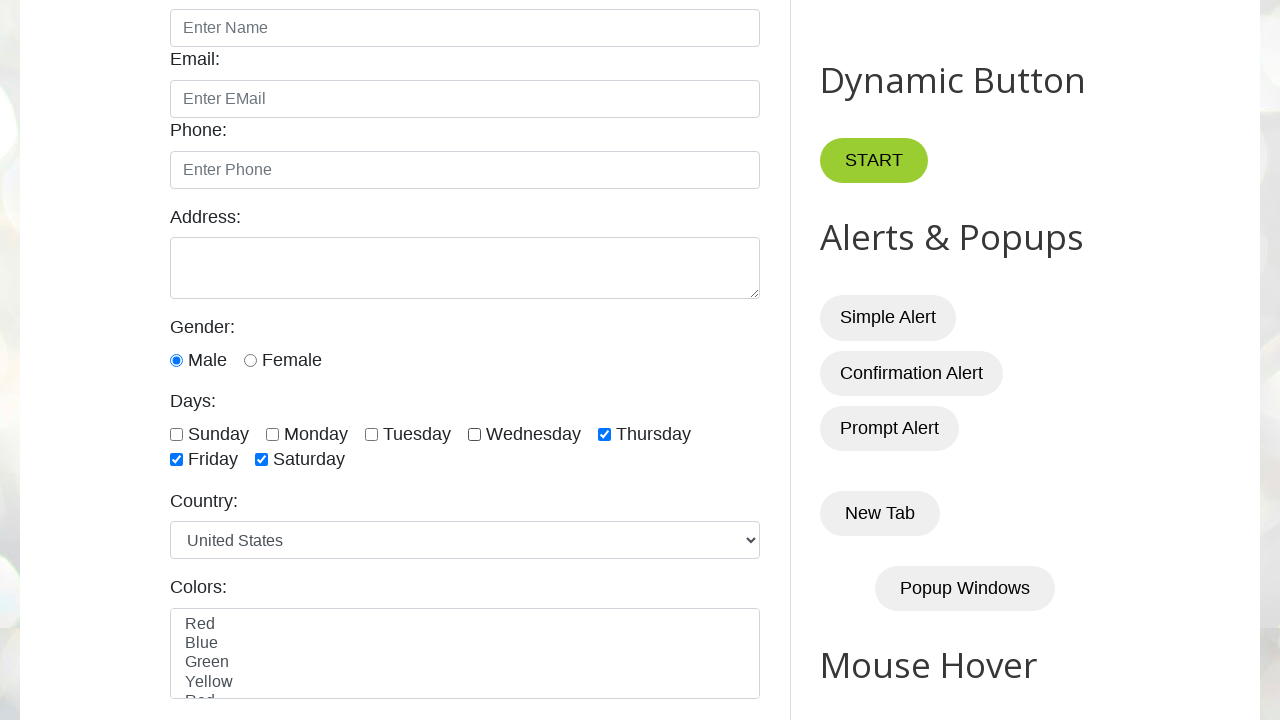

Clicked checkbox to deselect it at (604, 434) on //input[@class="form-check-input" and @type="checkbox"] >> nth=4
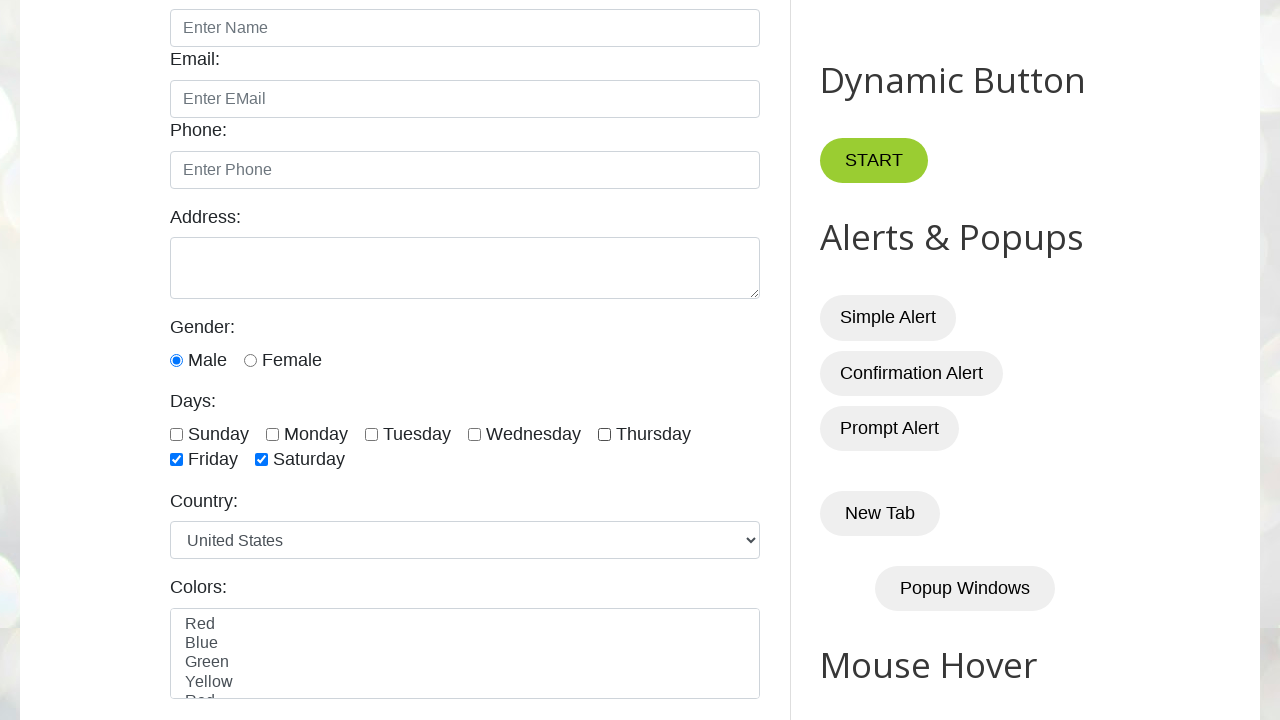

Clicked checkbox to deselect it at (176, 460) on //input[@class="form-check-input" and @type="checkbox"] >> nth=5
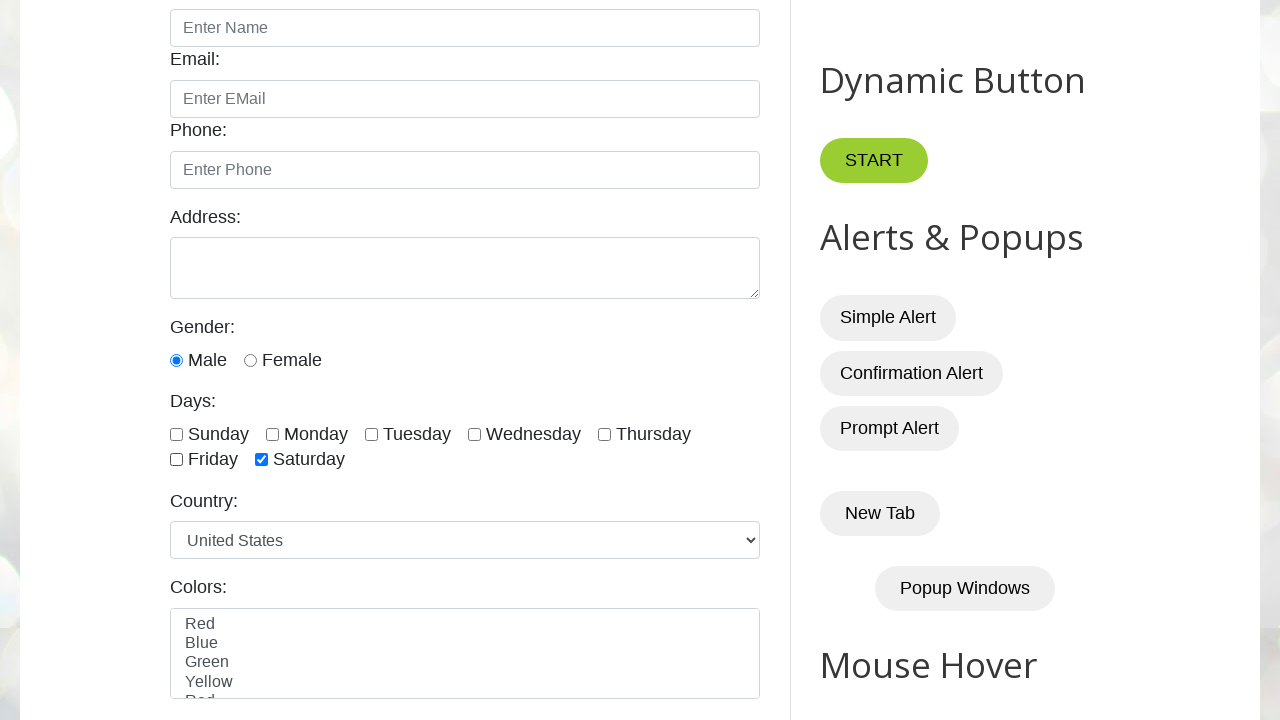

Clicked checkbox to deselect it at (262, 460) on //input[@class="form-check-input" and @type="checkbox"] >> nth=6
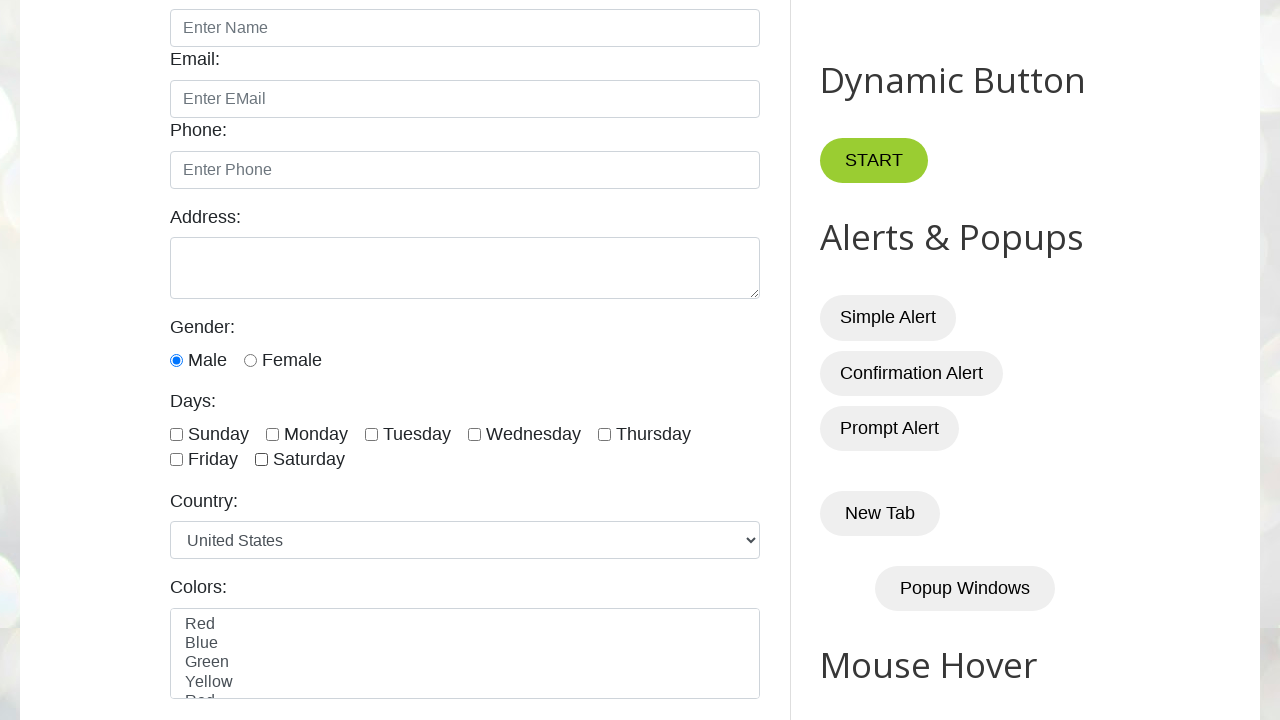

Clicked checkbox at index 1 to select it at (272, 434) on //input[@class="form-check-input" and @type="checkbox"] >> nth=1
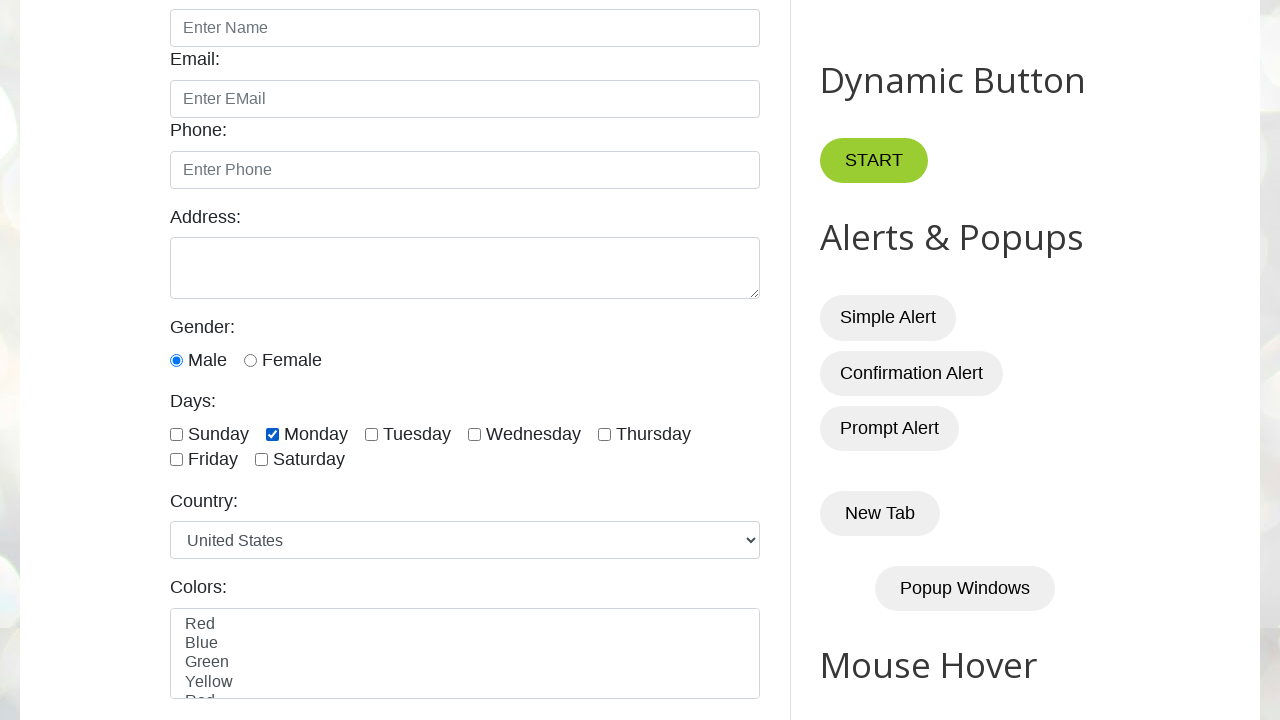

Clicked checkbox at index 3 to select it at (474, 434) on //input[@class="form-check-input" and @type="checkbox"] >> nth=3
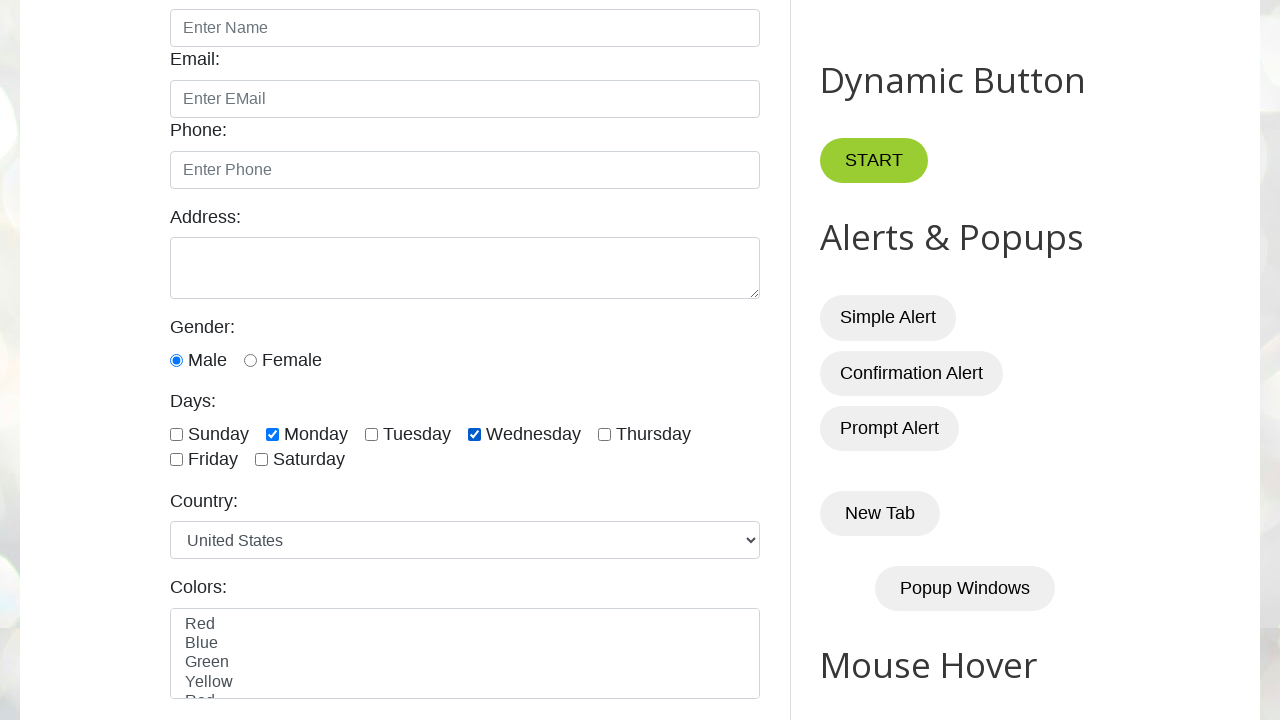

Clicked checkbox at index 5 to select it at (176, 460) on //input[@class="form-check-input" and @type="checkbox"] >> nth=5
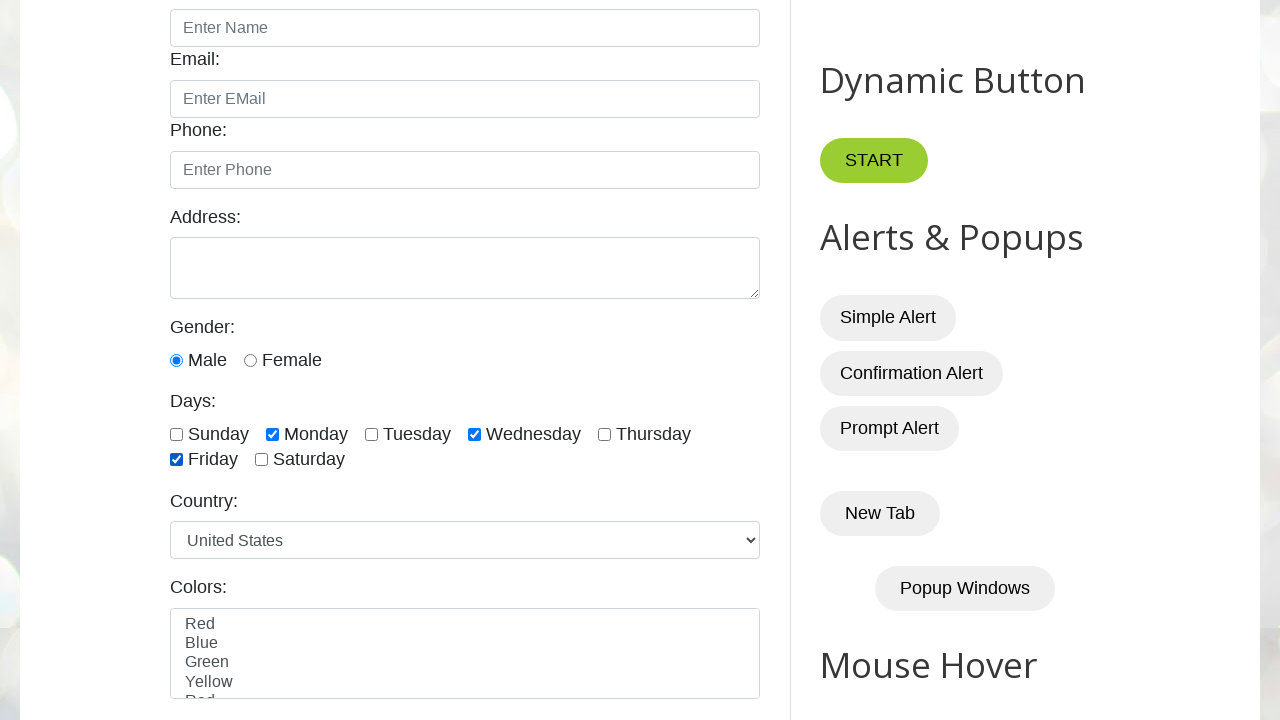

Clicked unchecked checkbox to select it at (176, 434) on //input[@class="form-check-input" and @type="checkbox"] >> nth=0
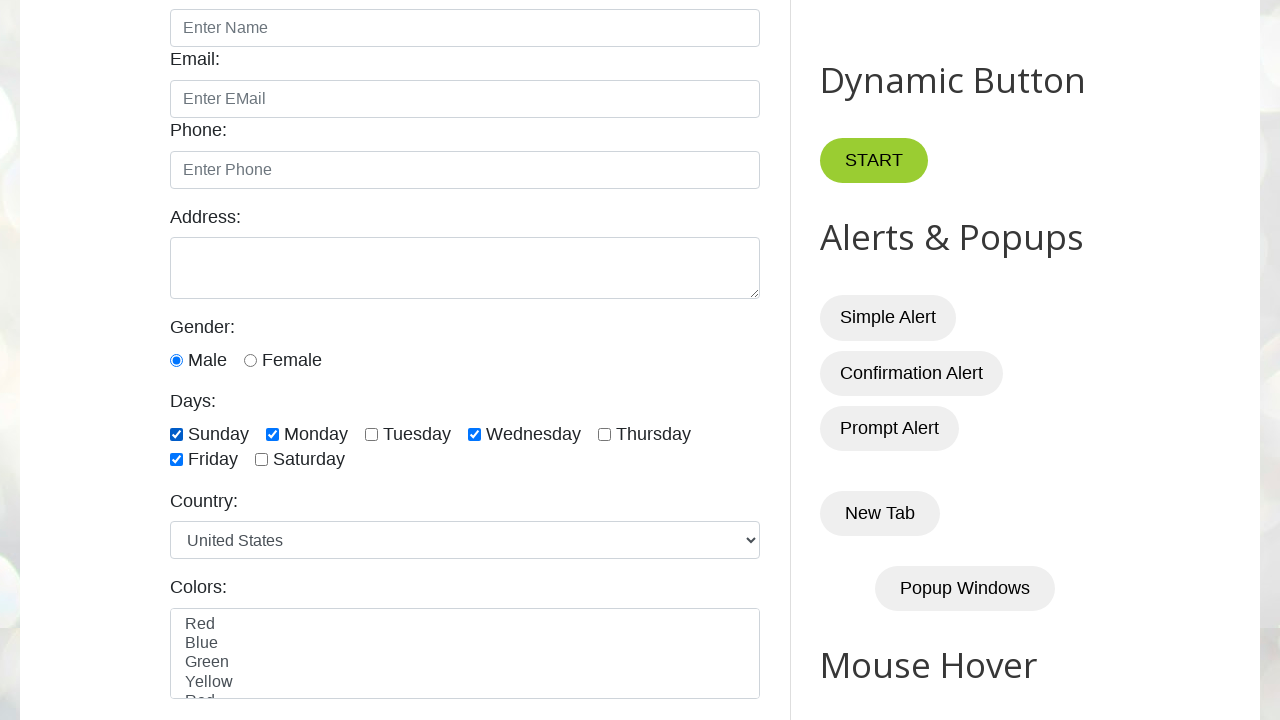

Clicked unchecked checkbox to select it at (372, 434) on //input[@class="form-check-input" and @type="checkbox"] >> nth=2
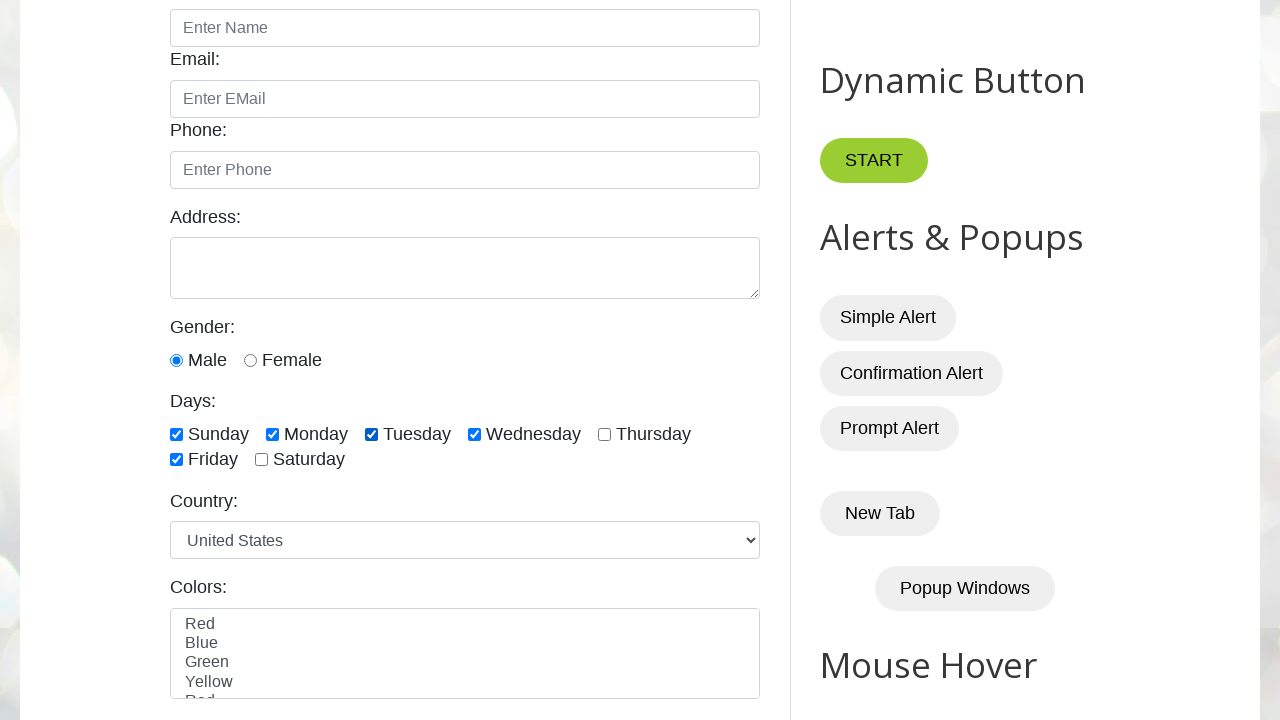

Clicked unchecked checkbox to select it at (604, 434) on //input[@class="form-check-input" and @type="checkbox"] >> nth=4
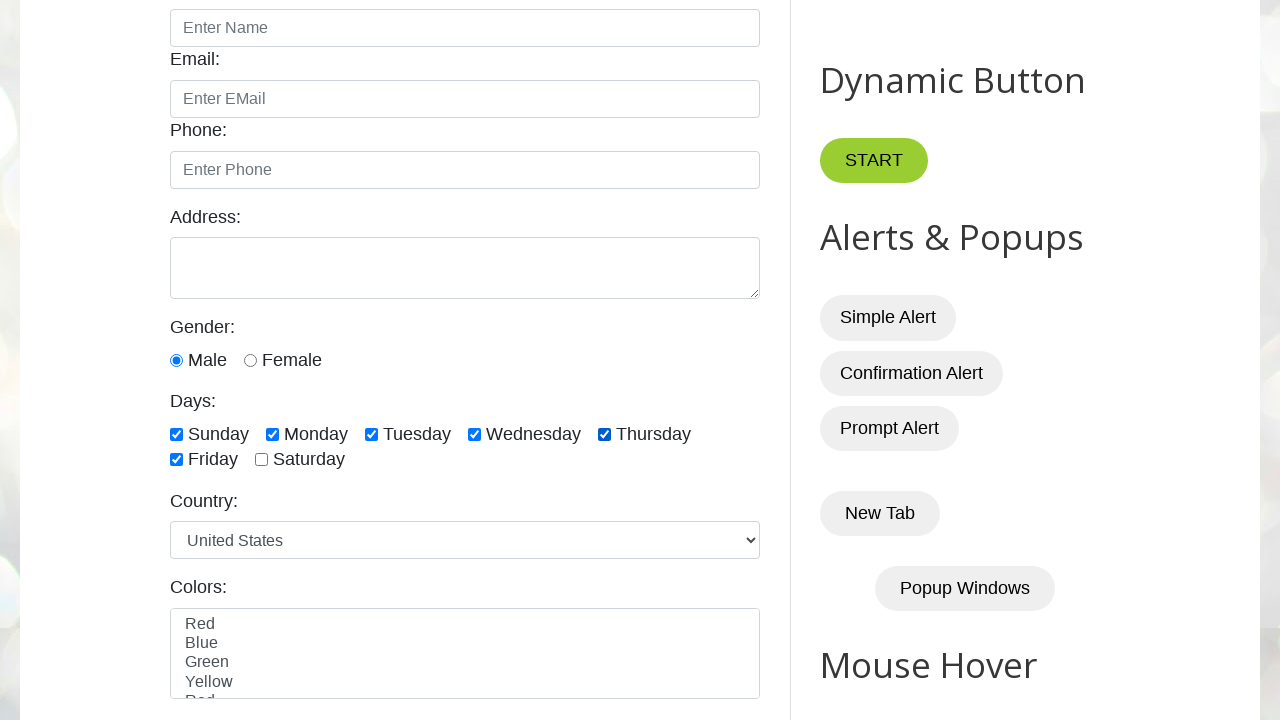

Clicked unchecked checkbox to select it at (262, 460) on //input[@class="form-check-input" and @type="checkbox"] >> nth=6
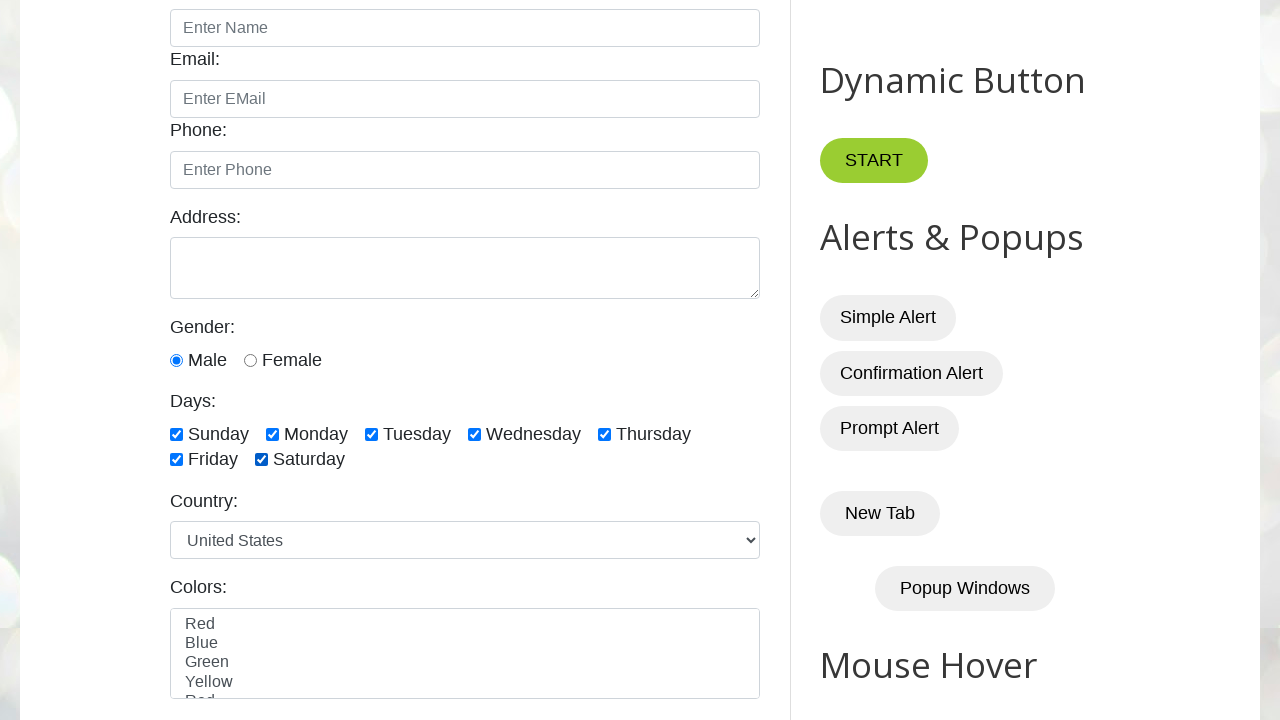

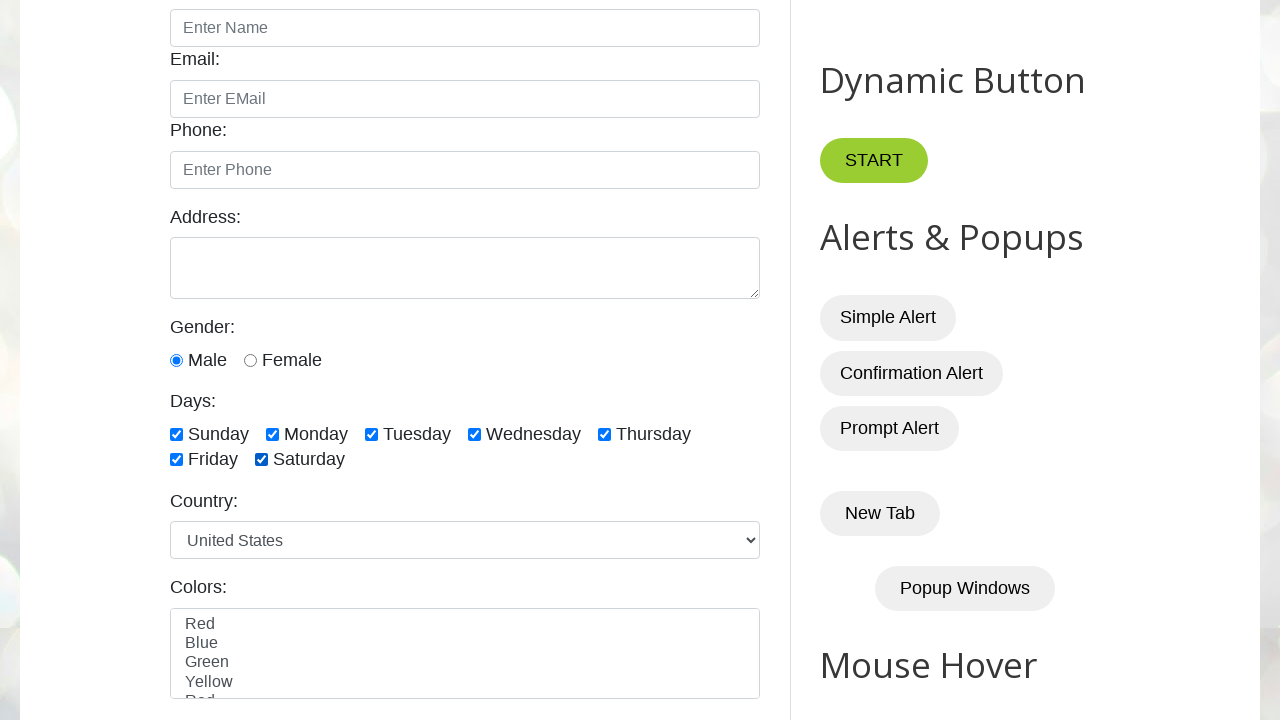